Navigates to testotomasyonu.com homepage and verifies that the URL contains "testotomasyonu"

Starting URL: https://www.testotomasyonu.com

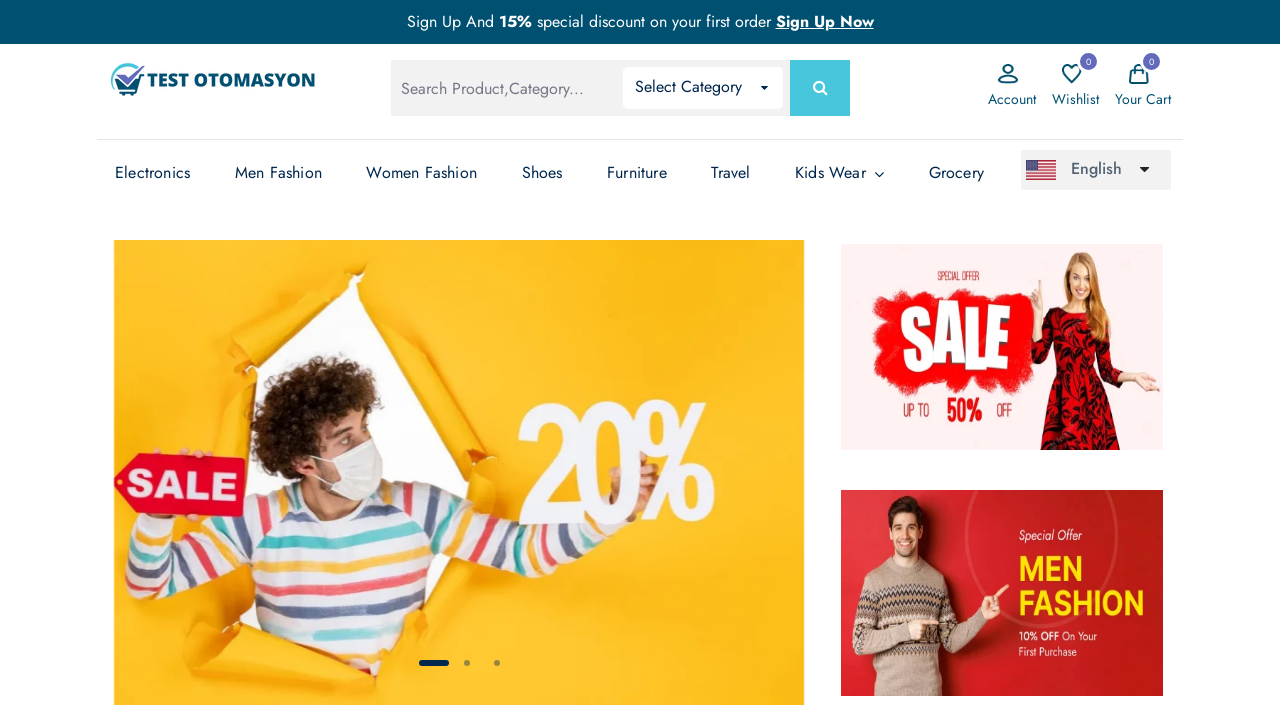

Waited for page to reach domcontentloaded state
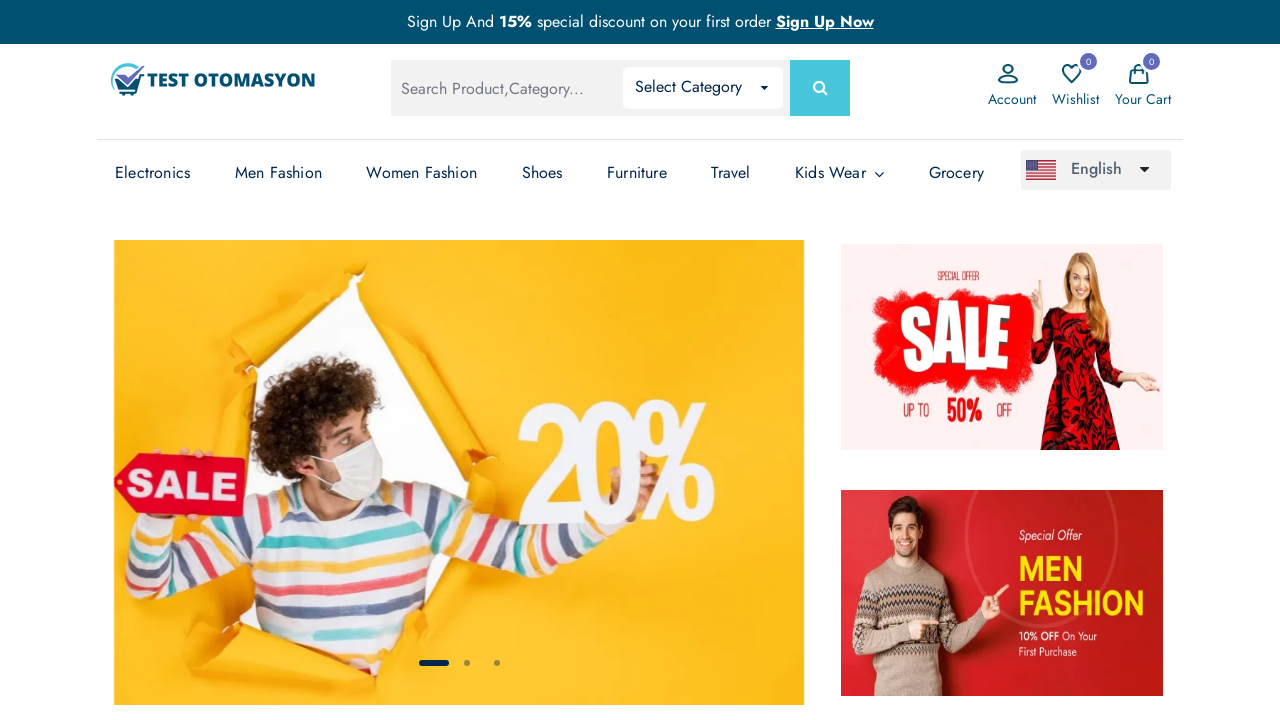

Verified that URL contains 'testotomasyonu'
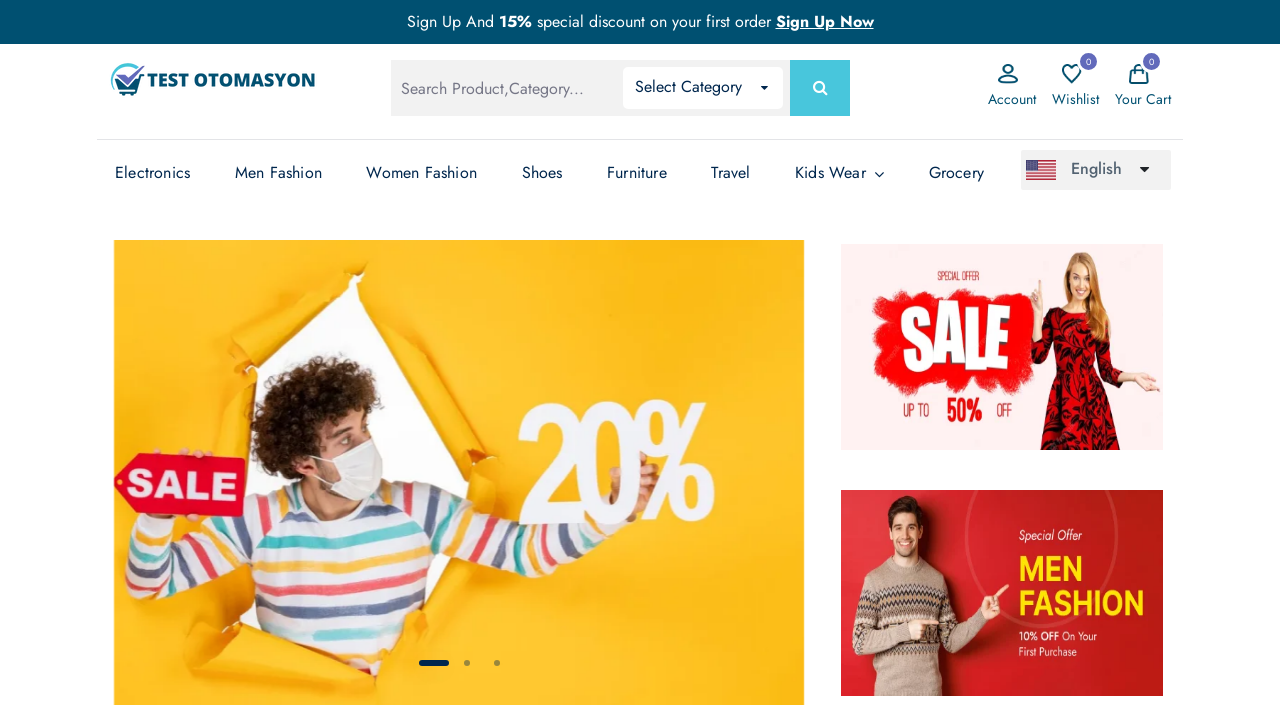

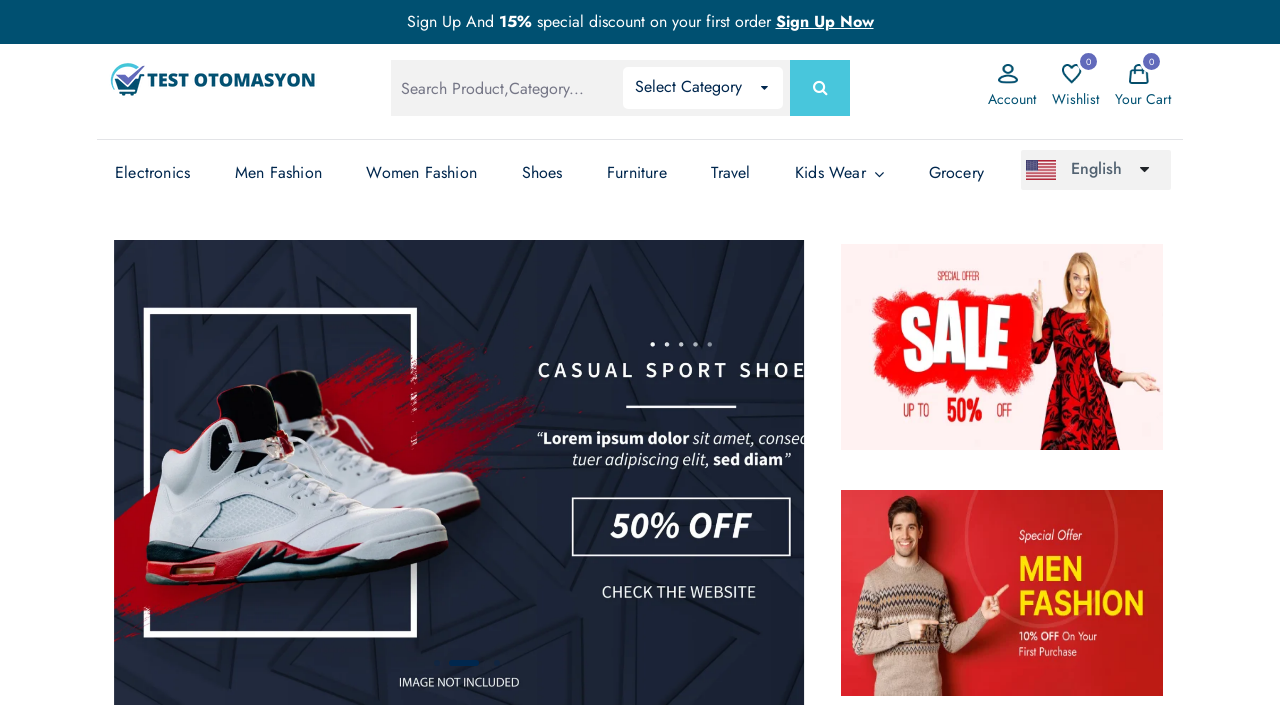